Navigates to the bows and archery equipment page on militaria.pl

Starting URL: https://www.militaria.pl/luki_c803.xml

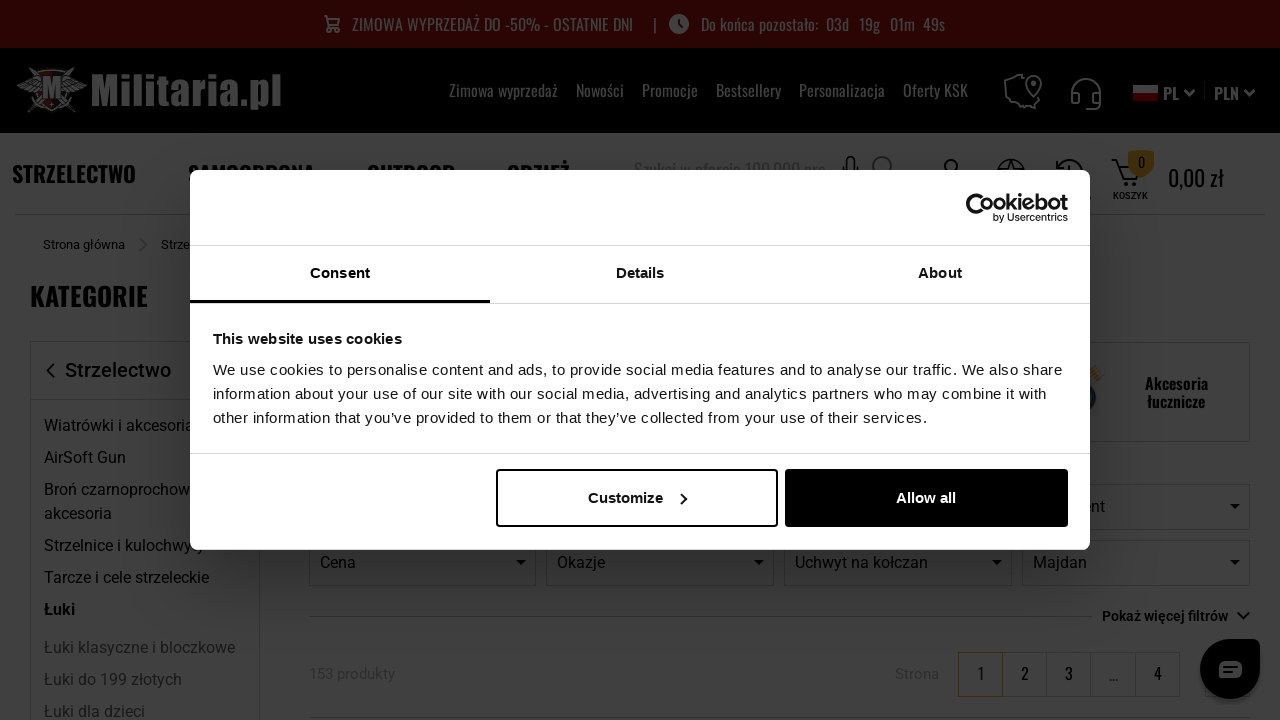

Loaded bows and archery equipment page on militaria.pl
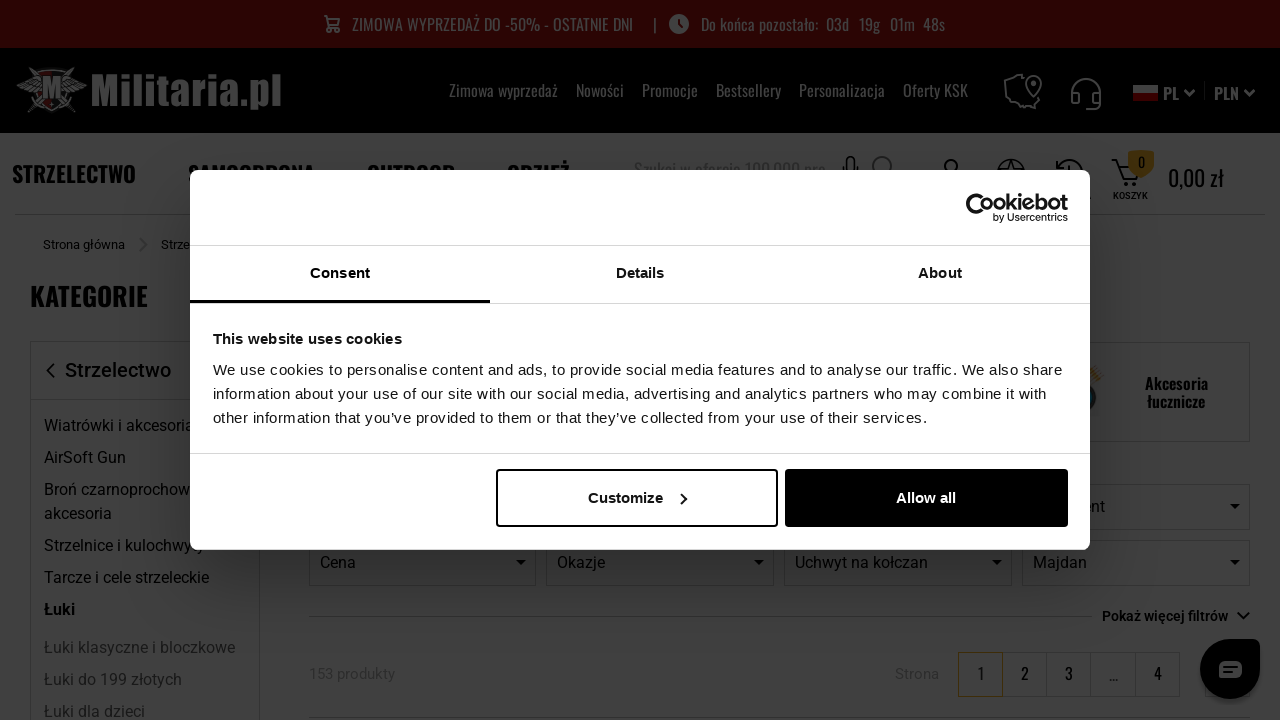

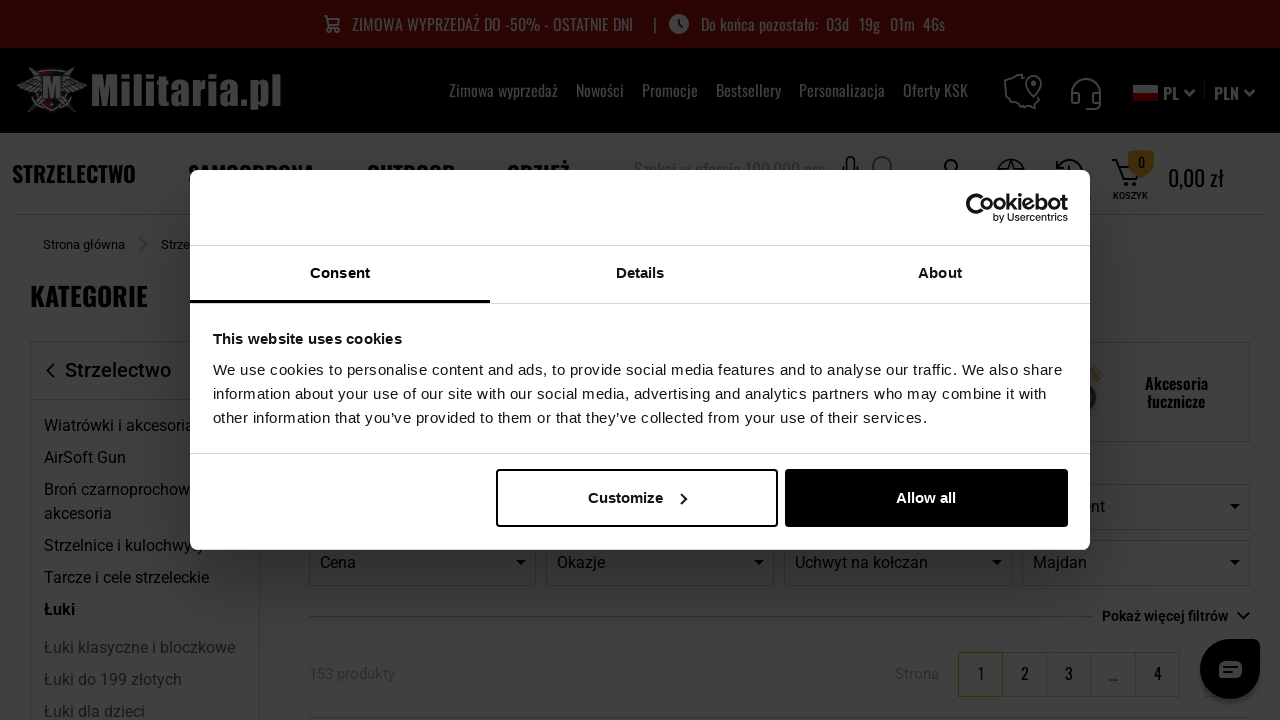